Simple navigation test that opens the client page using the default test context

Starting URL: https://rahulshettyacademy.com/client

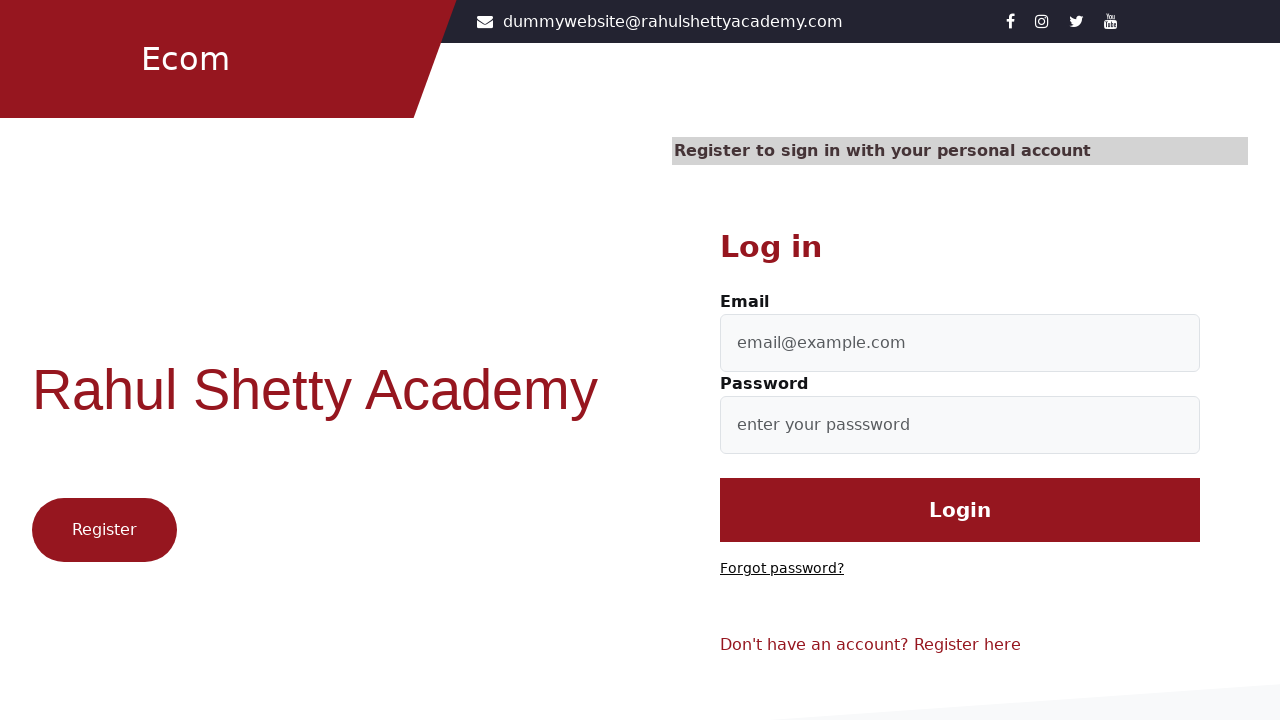

Waited for page to reach domcontentloaded state at https://rahulshettyacademy.com/client
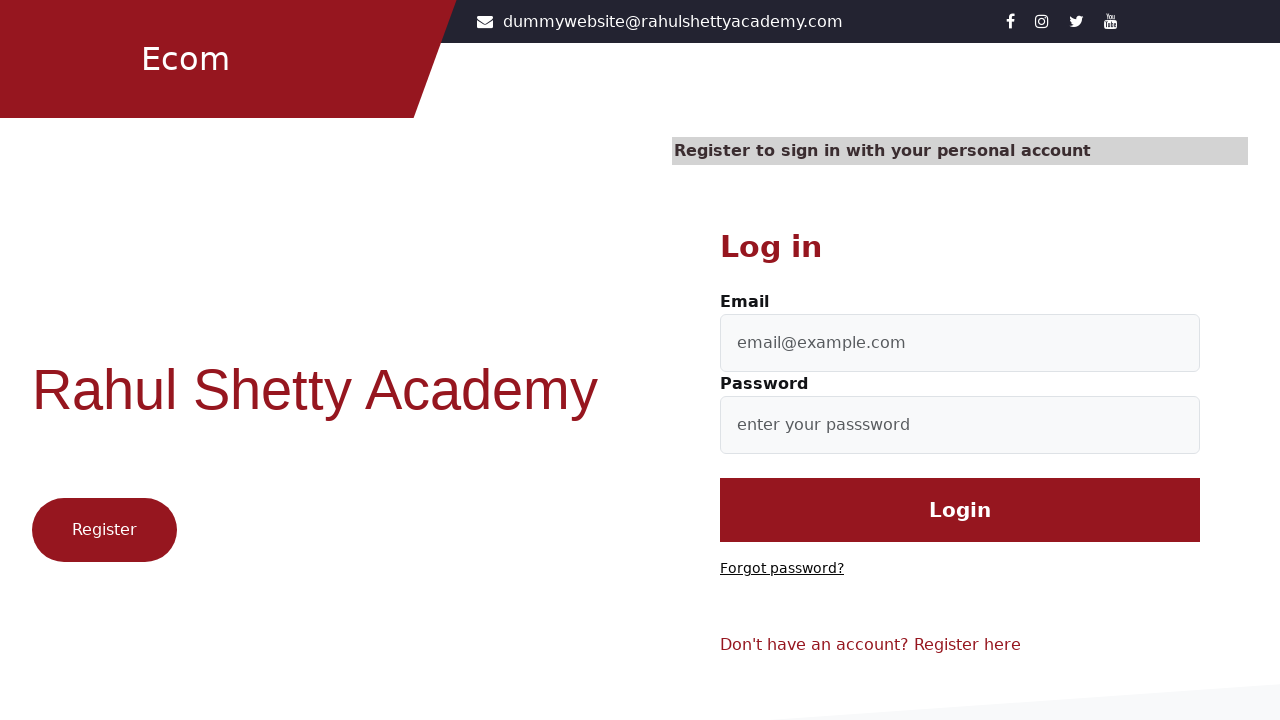

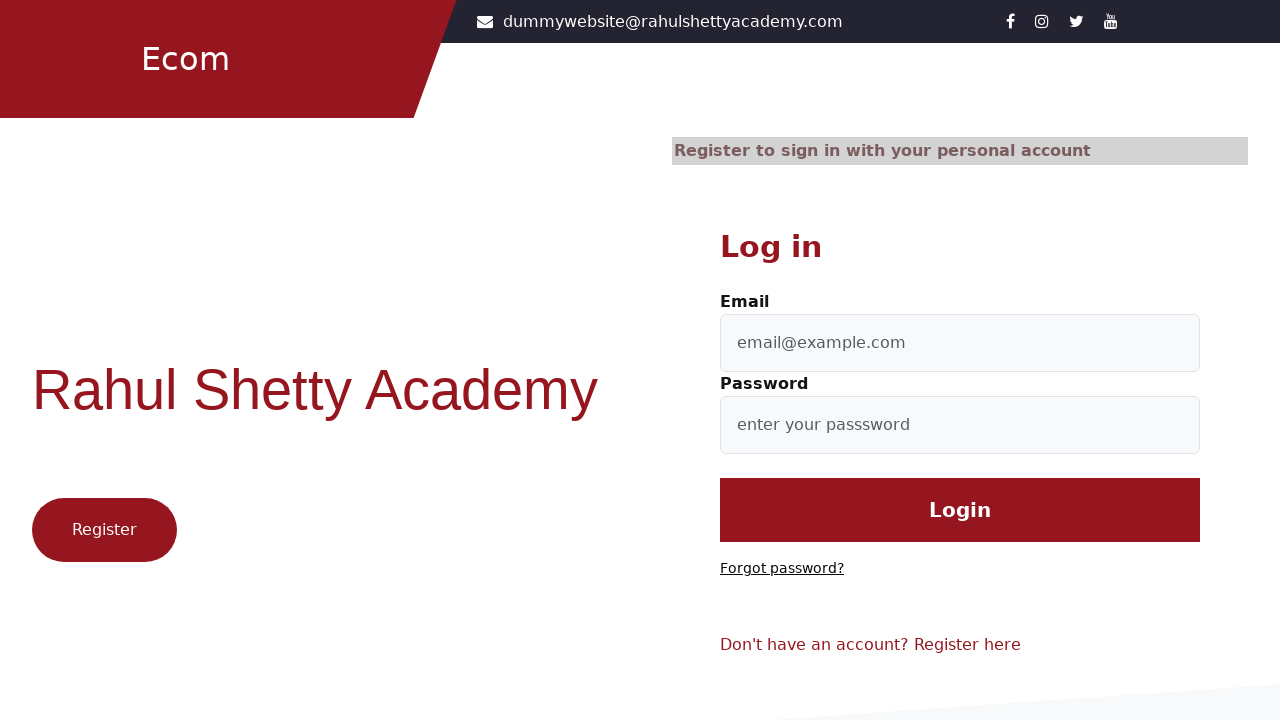